Tests clearing the complete state of all items by checking and then unchecking the toggle all checkbox.

Starting URL: https://demo.playwright.dev/todomvc

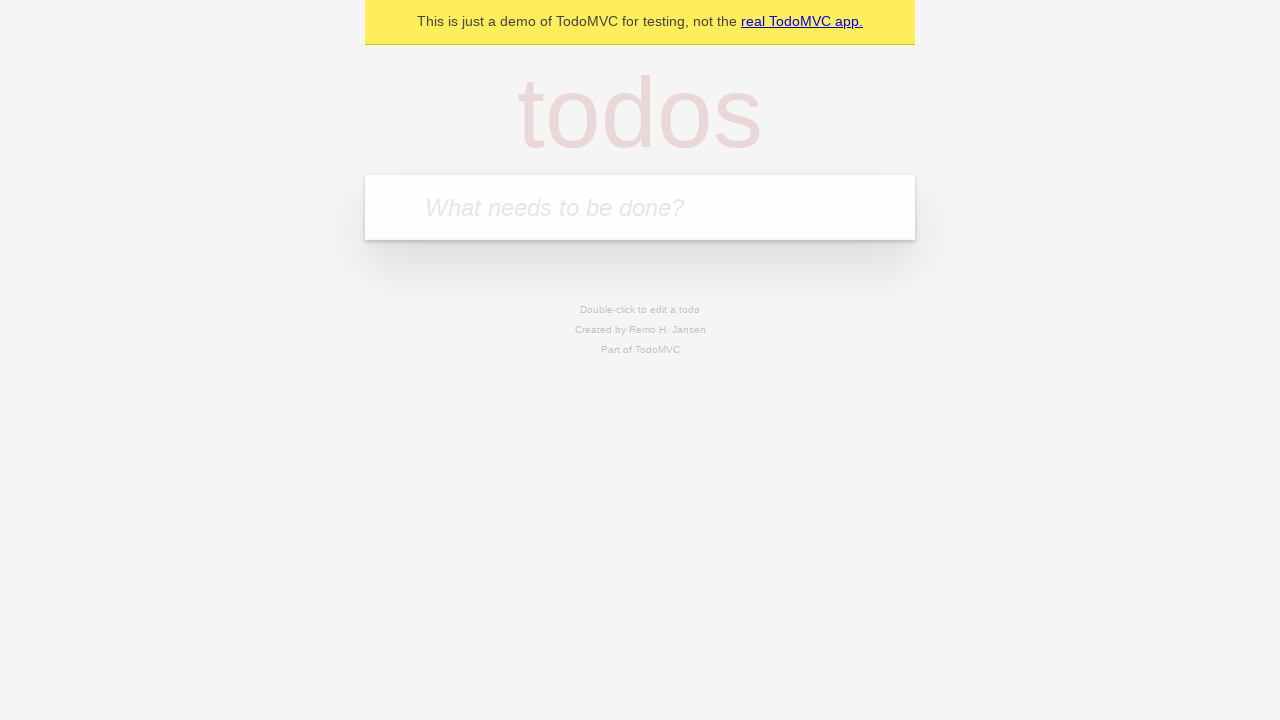

Filled todo input with 'buy some cheese' on internal:attr=[placeholder="What needs to be done?"i]
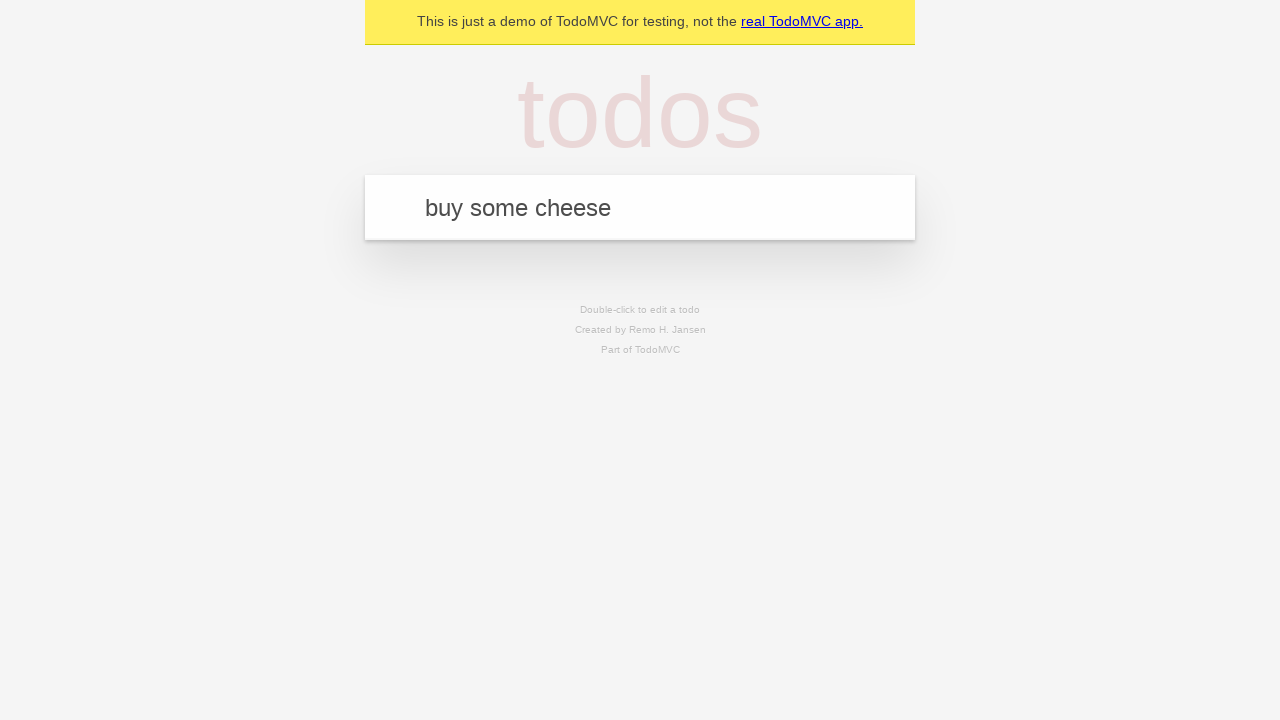

Pressed Enter to create todo 'buy some cheese' on internal:attr=[placeholder="What needs to be done?"i]
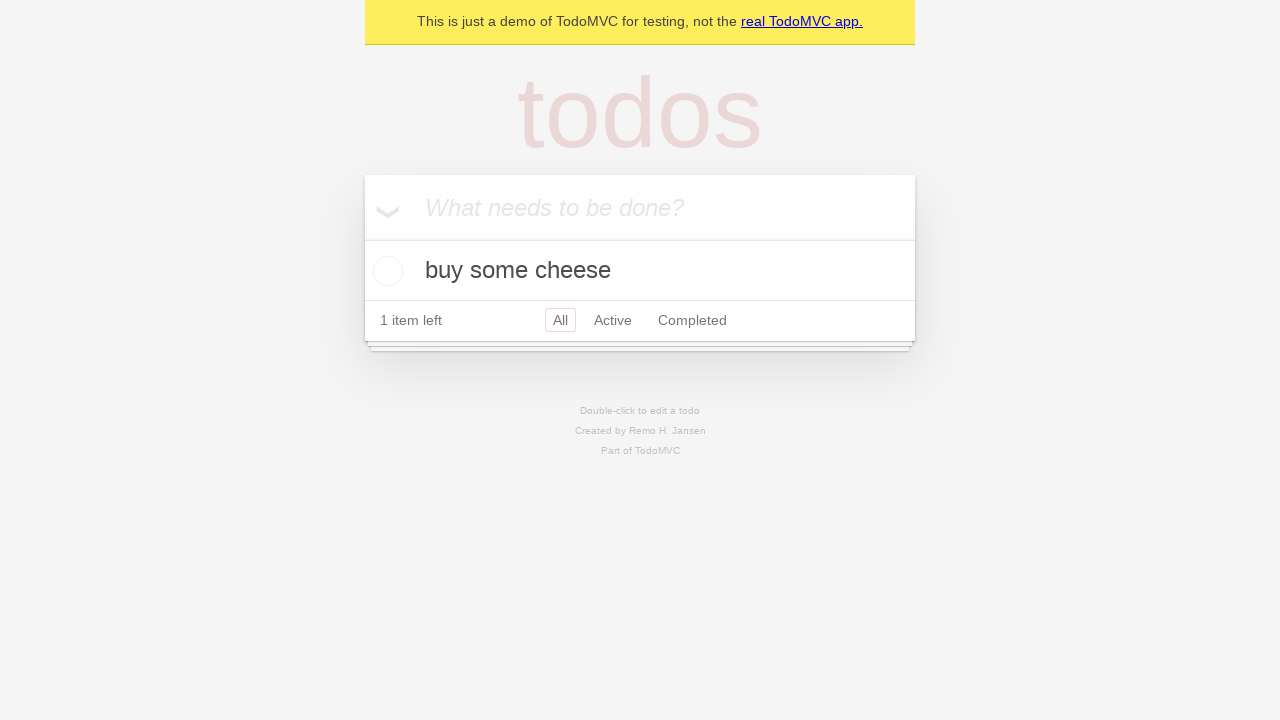

Filled todo input with 'feed the cat' on internal:attr=[placeholder="What needs to be done?"i]
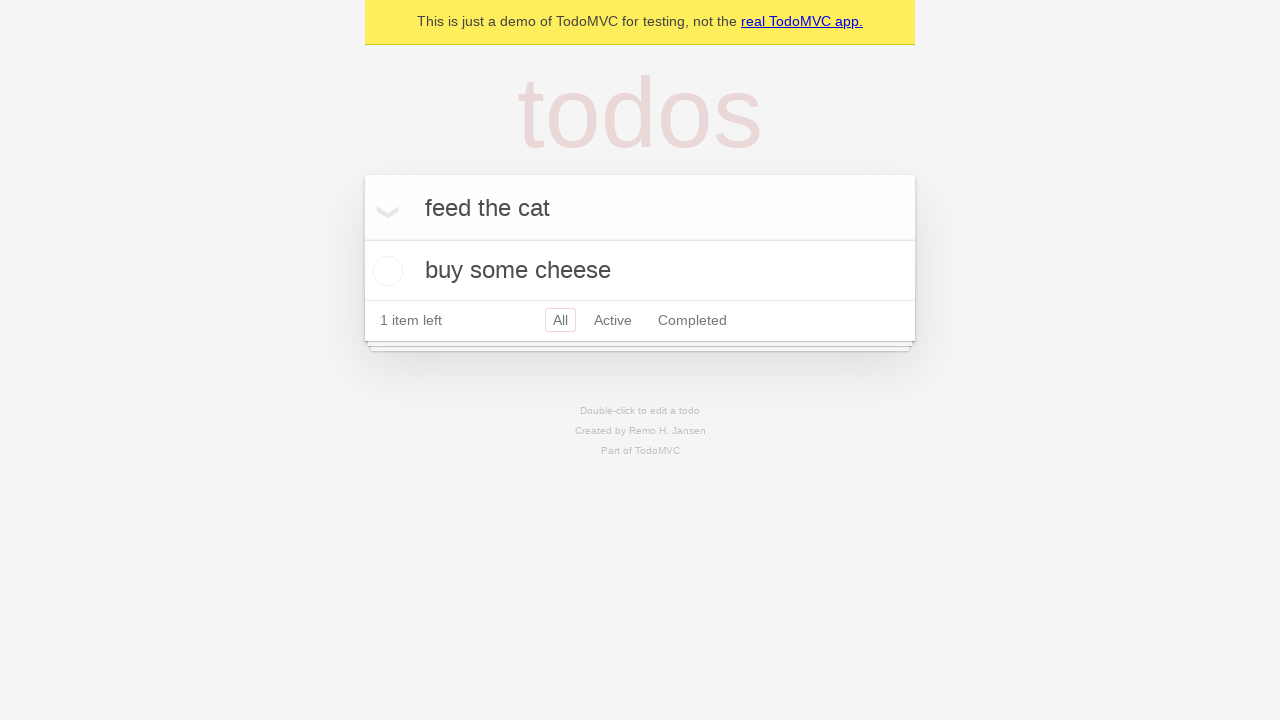

Pressed Enter to create todo 'feed the cat' on internal:attr=[placeholder="What needs to be done?"i]
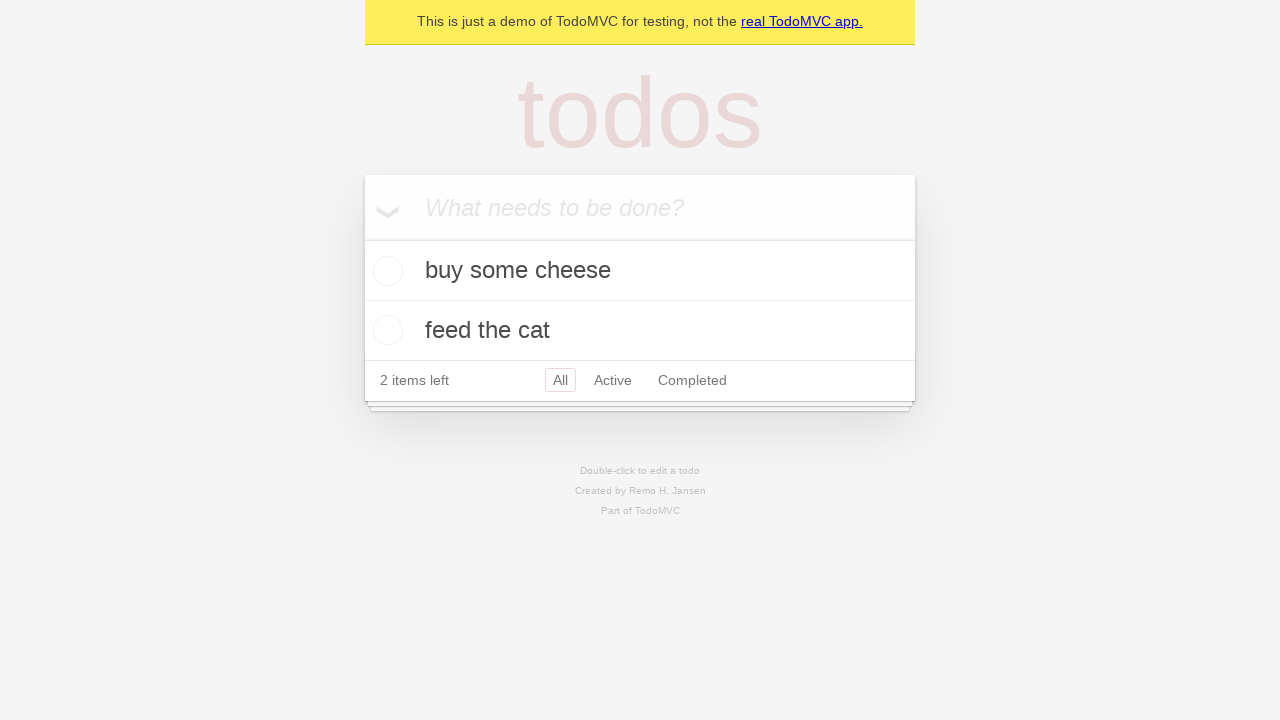

Filled todo input with 'book a doctors appointment' on internal:attr=[placeholder="What needs to be done?"i]
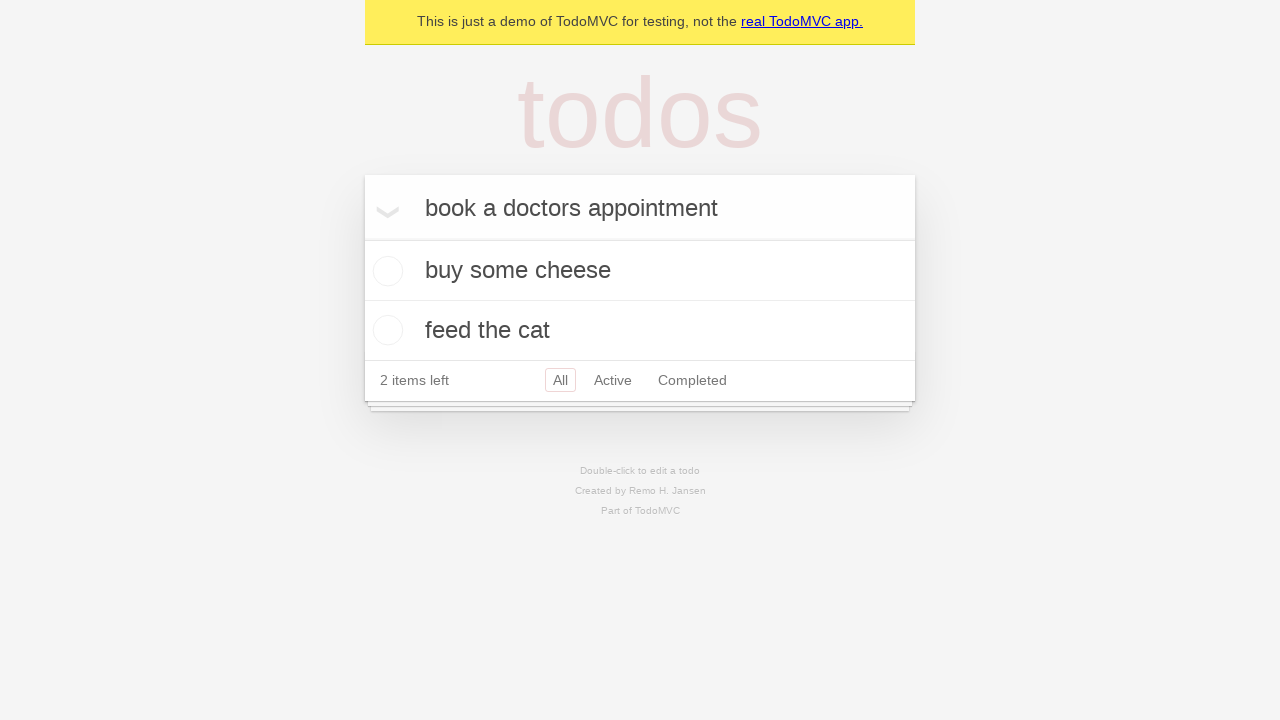

Pressed Enter to create todo 'book a doctors appointment' on internal:attr=[placeholder="What needs to be done?"i]
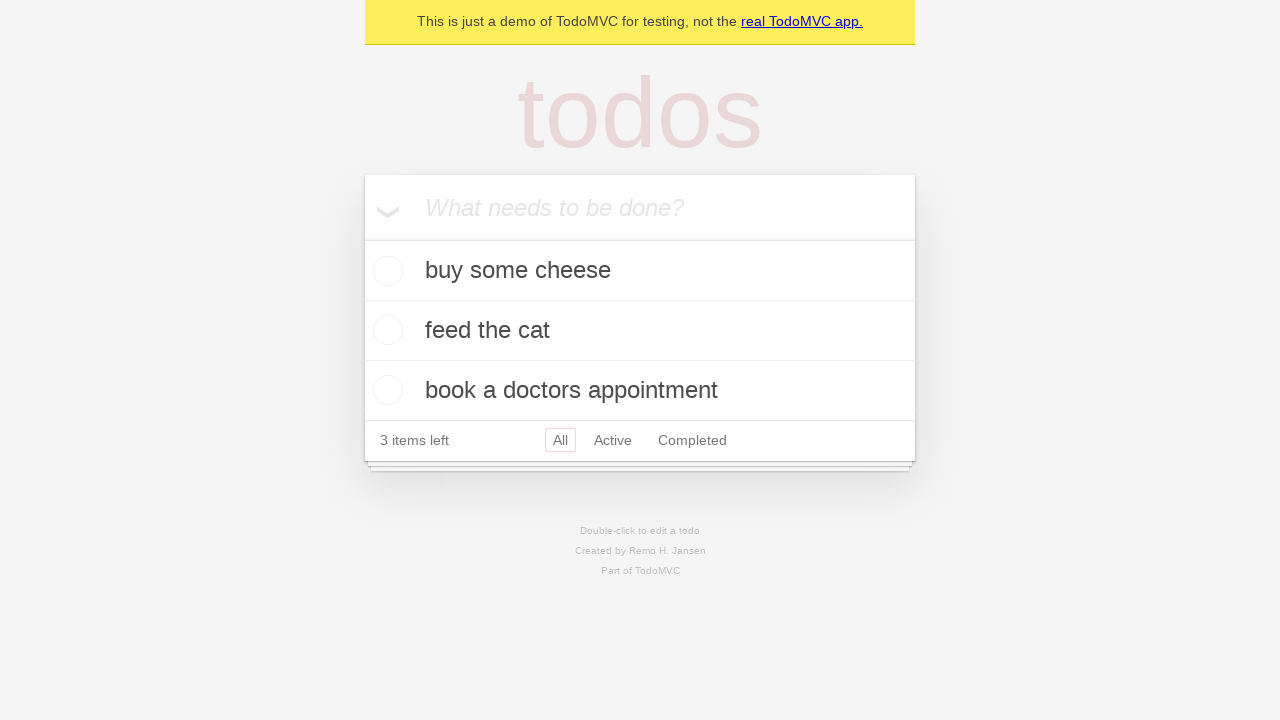

Waited for all 3 todos to be created
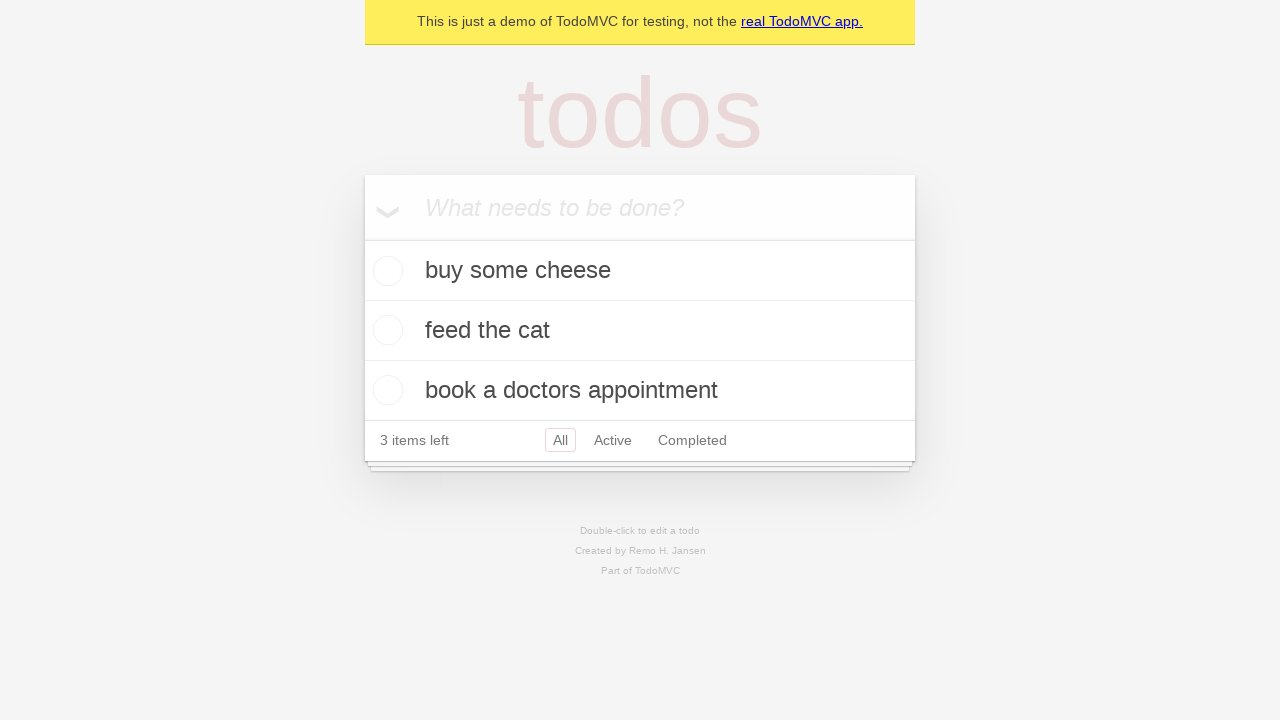

Clicked toggle all checkbox to mark all todos as complete at (362, 238) on internal:label="Mark all as complete"i
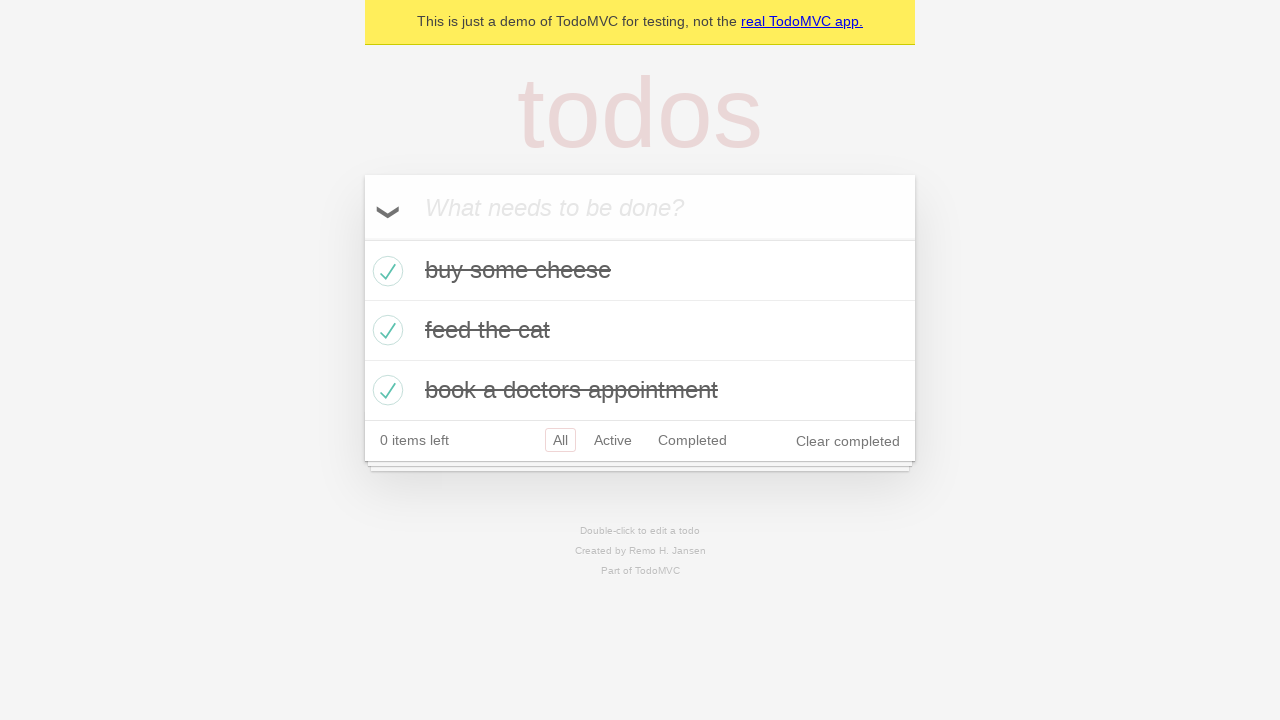

Clicked toggle all checkbox to uncheck all completed todos at (362, 238) on internal:label="Mark all as complete"i
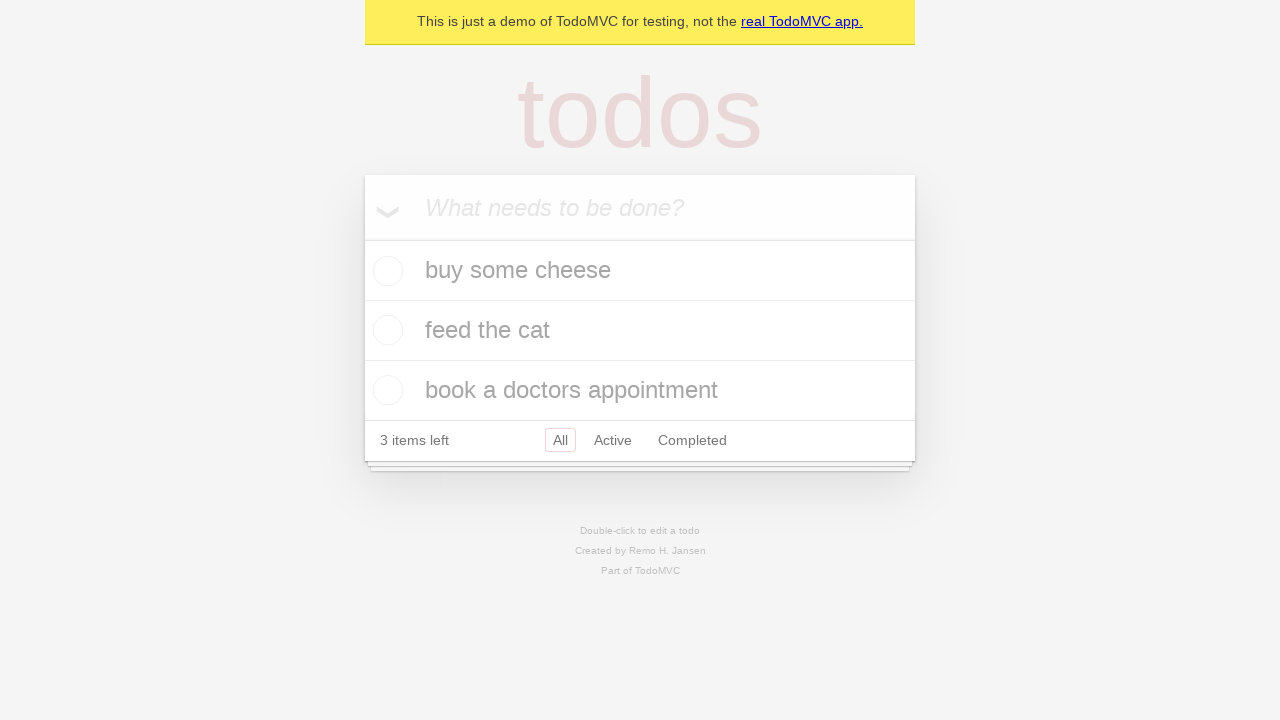

Waited for UI state to update after unchecking all todos
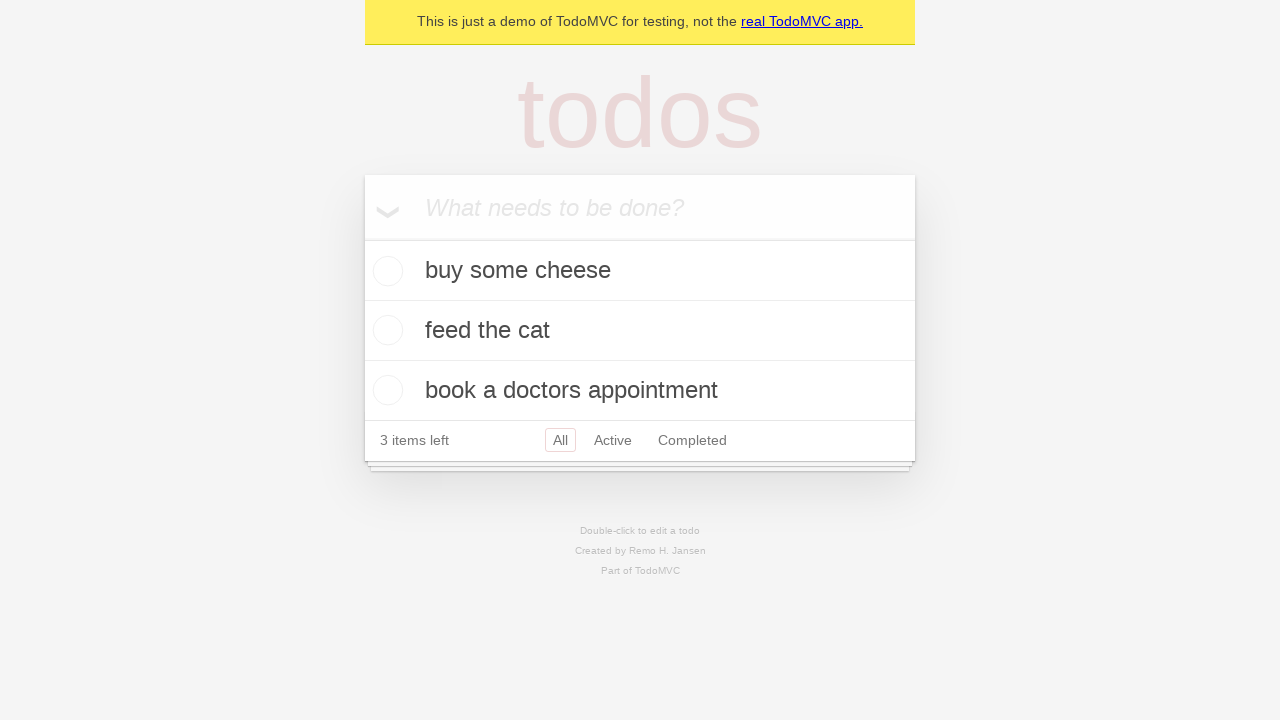

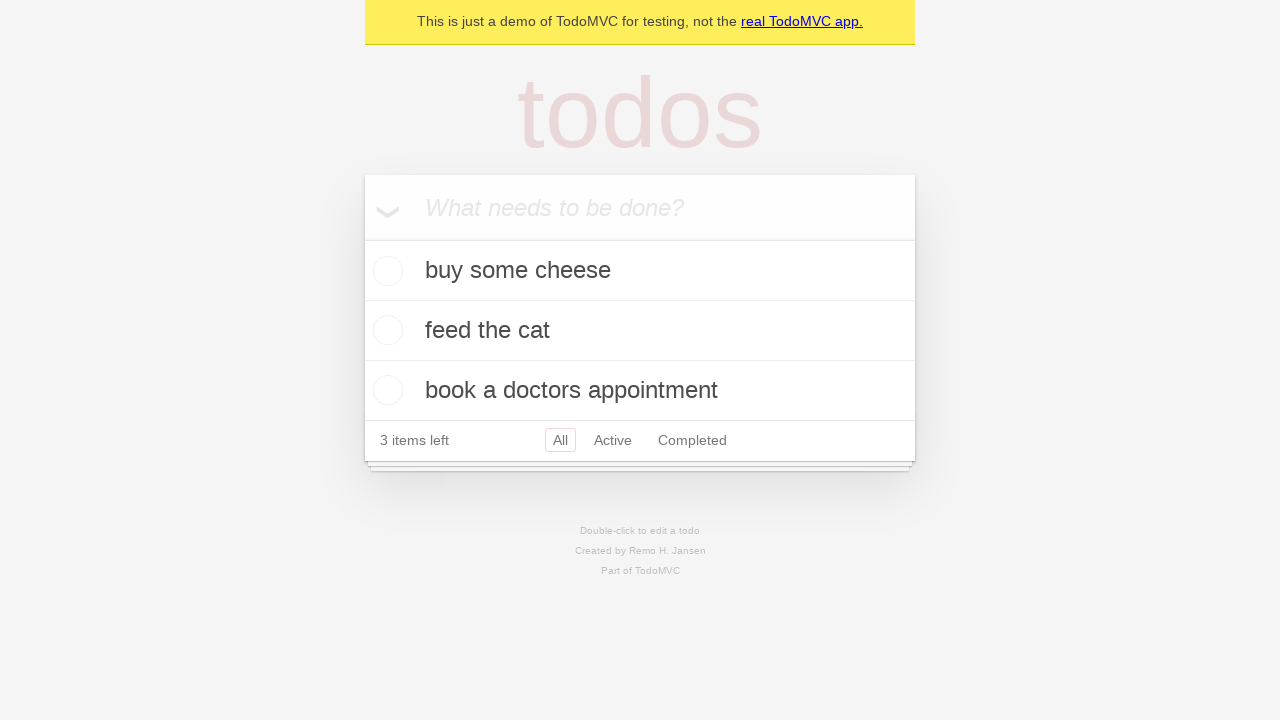